Tests the "Click Me" button by clicking it and verifying the dynamic click message appears

Starting URL: https://demoqa.com/buttons

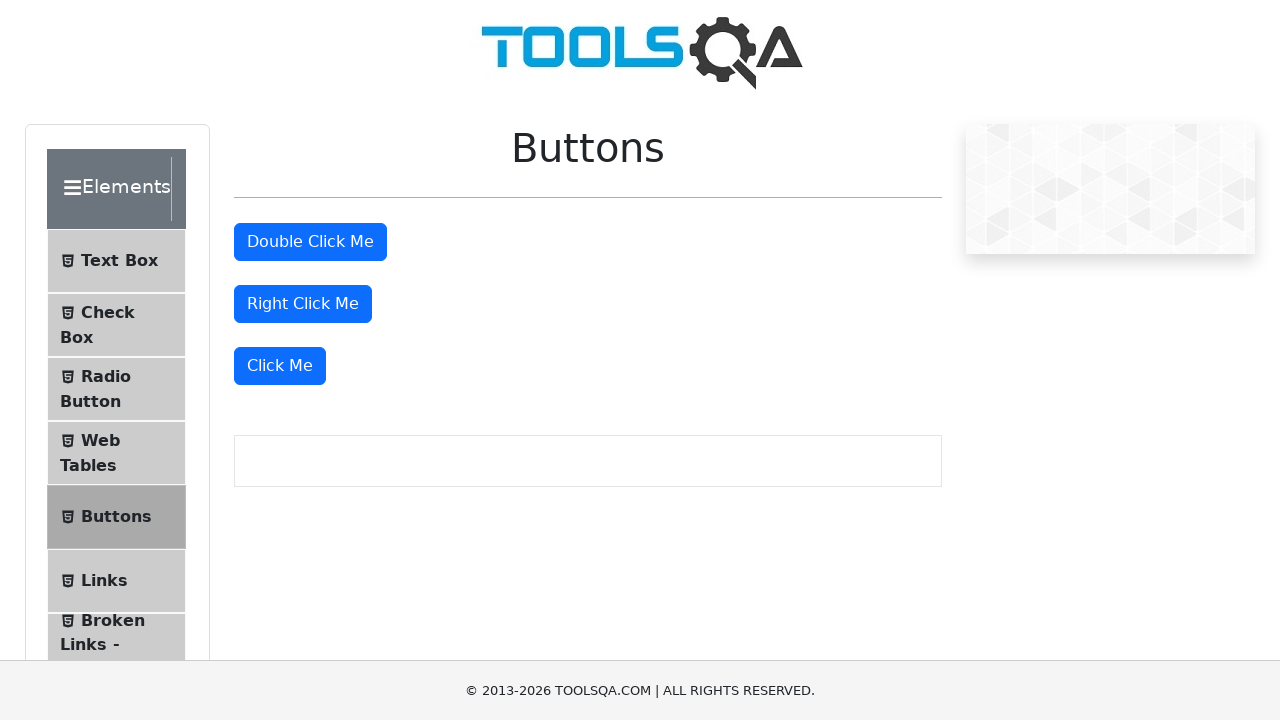

Navigated to https://demoqa.com/buttons
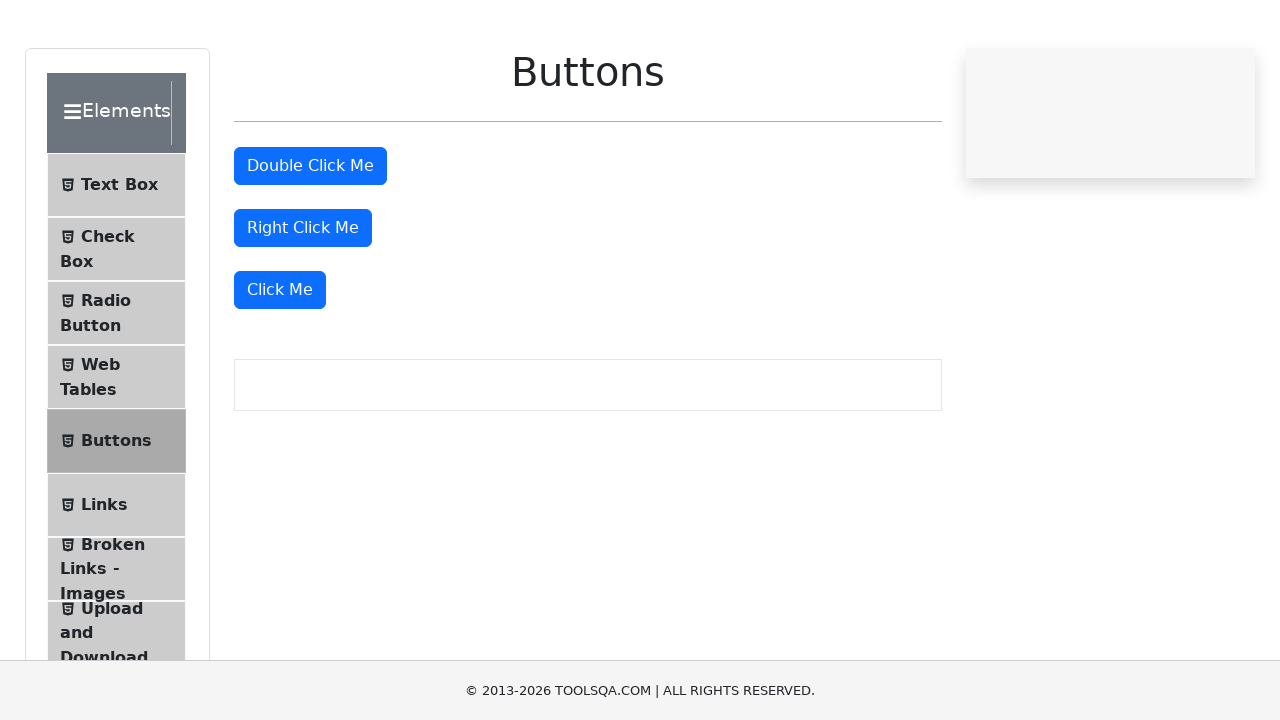

Clicked the 'Click Me' button at (280, 366) on xpath=//button[text()='Click Me']
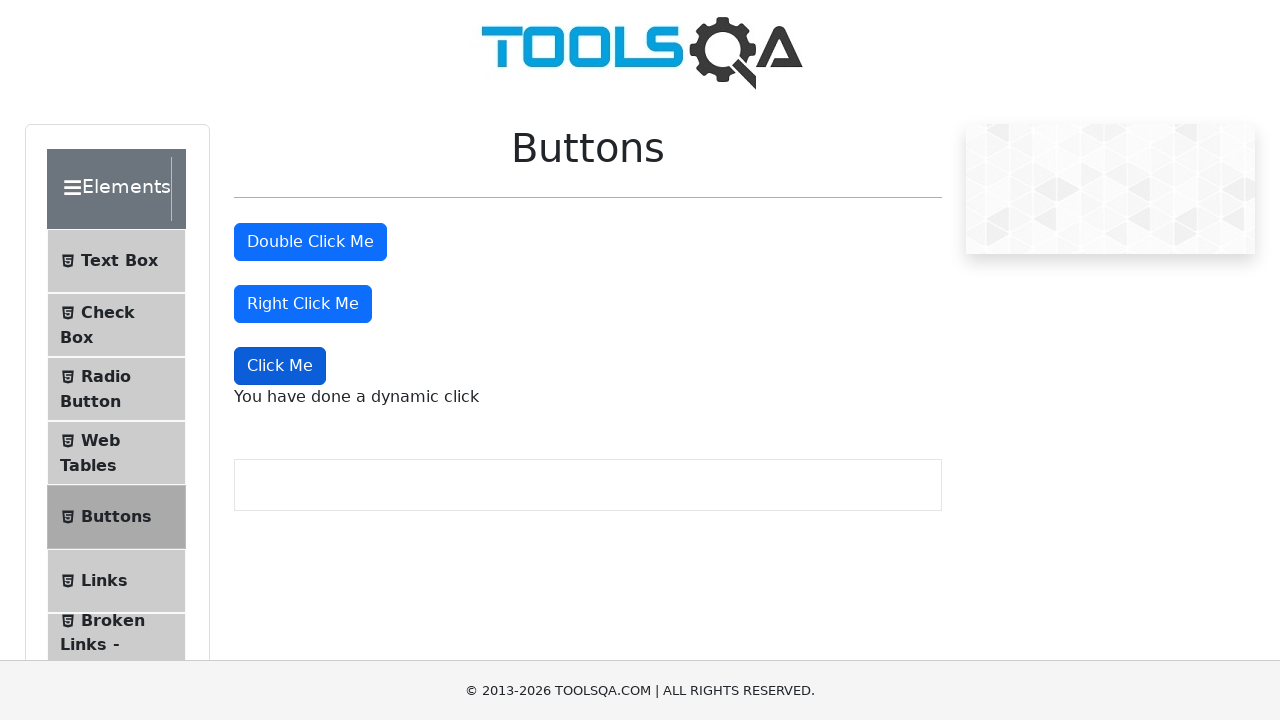

Dynamic click message appeared
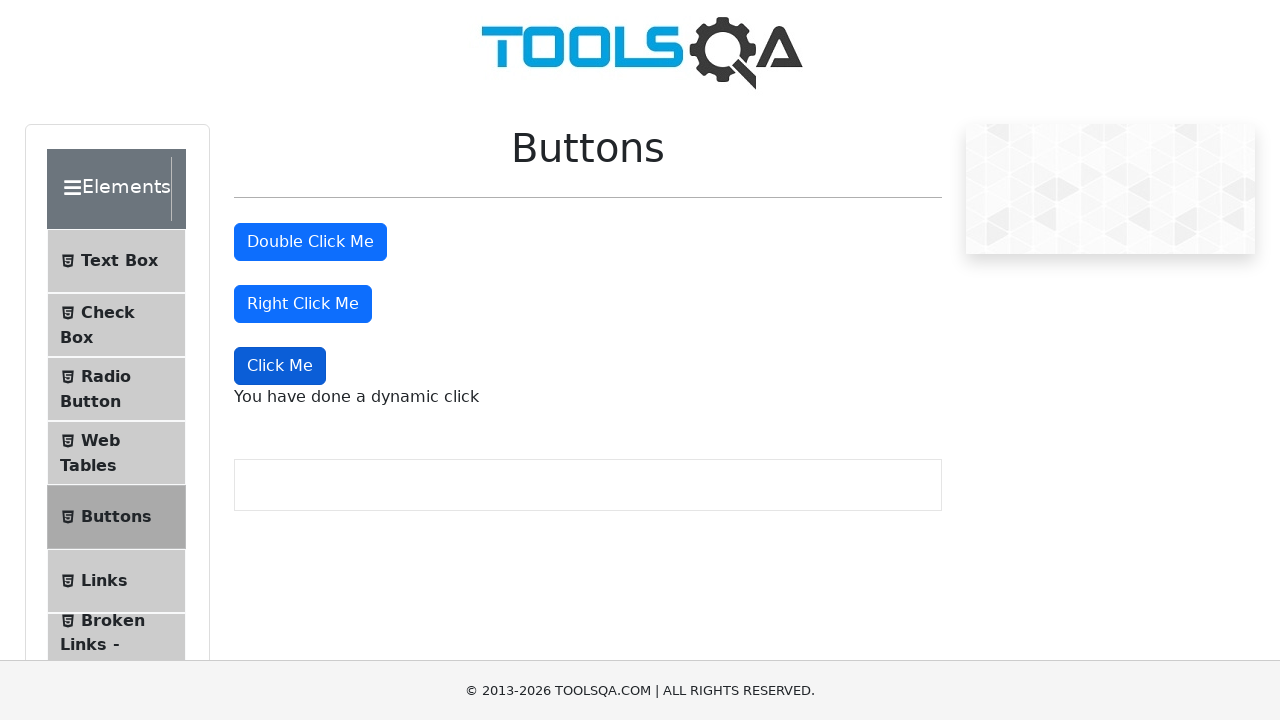

Located dynamic click message element
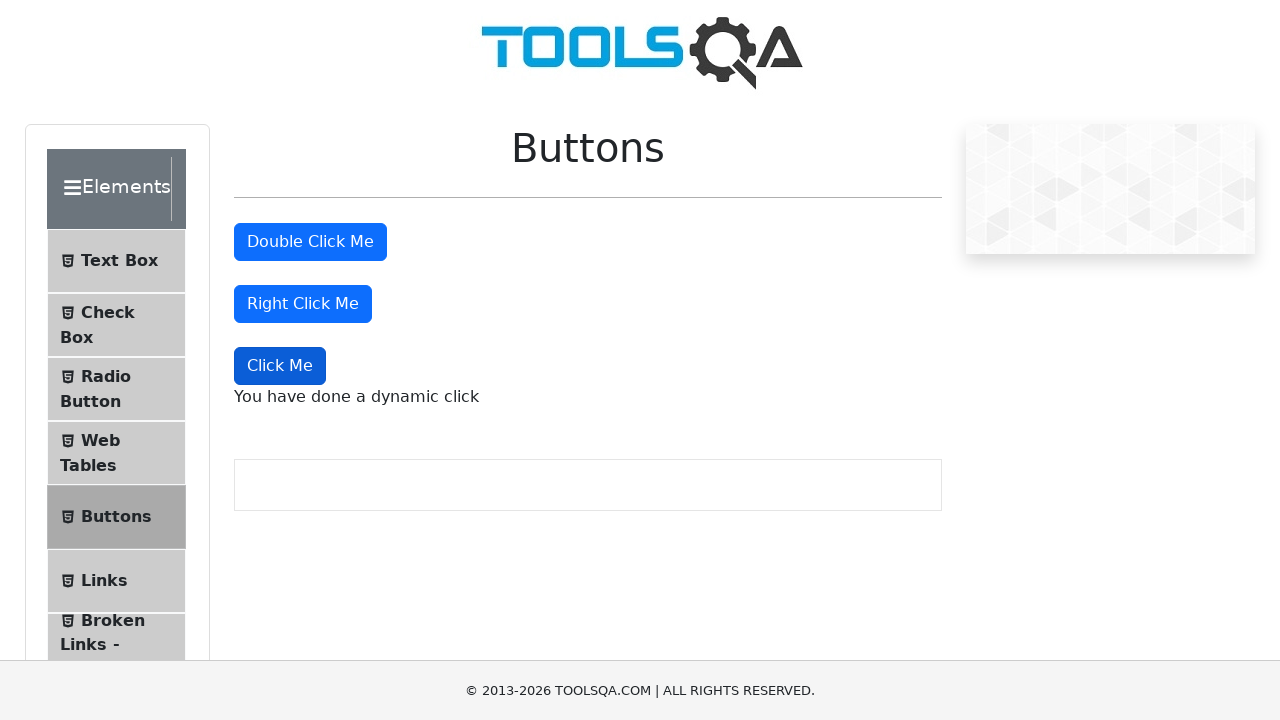

Verified dynamic click message text is 'You have done a dynamic click'
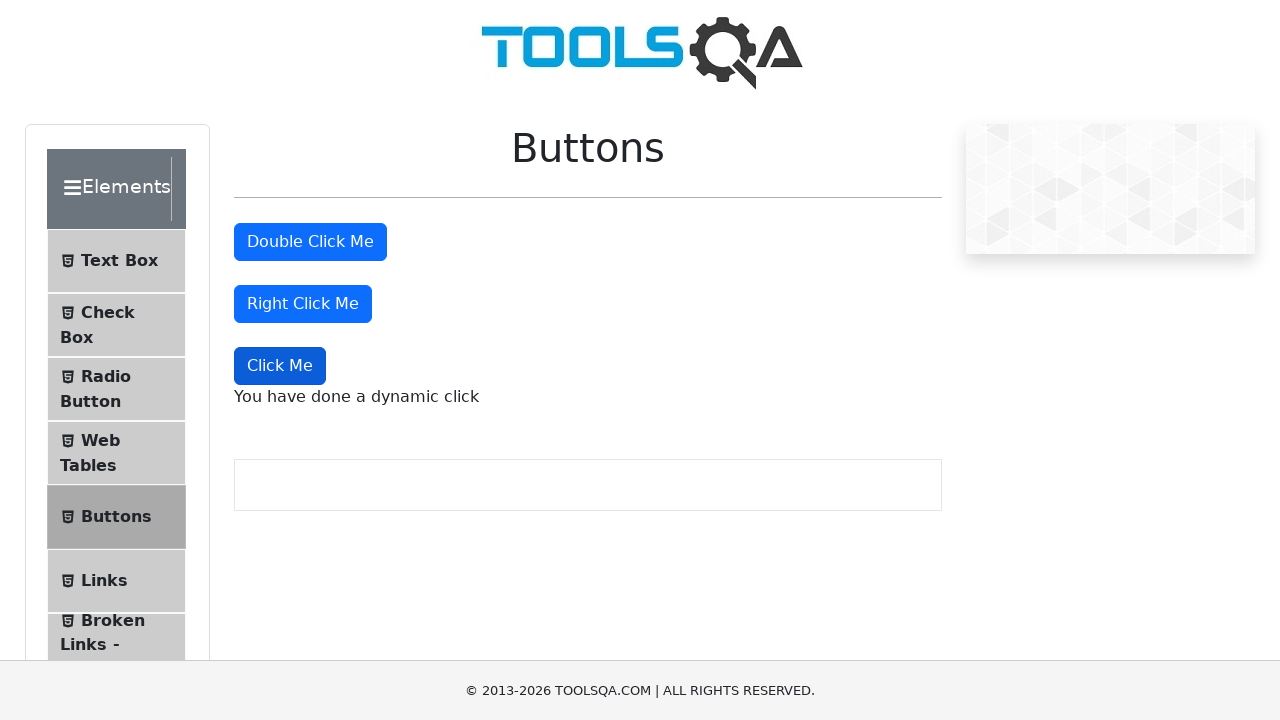

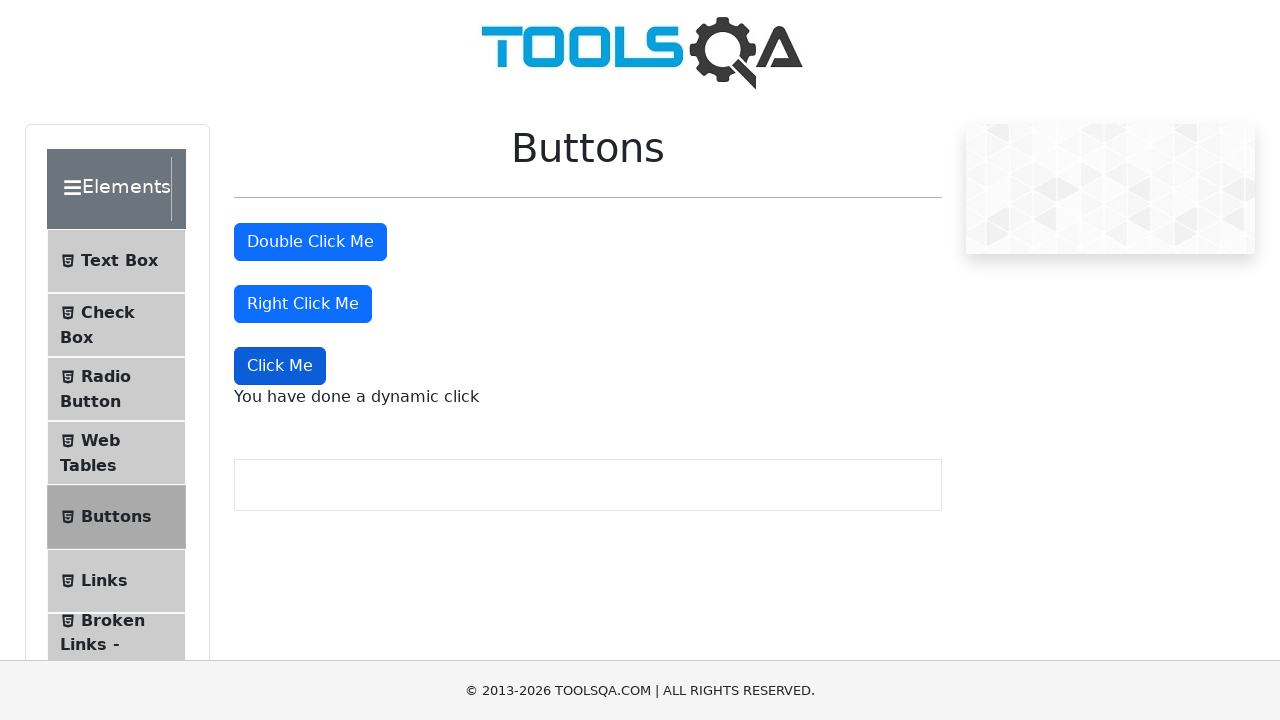